Tests confirm dialog by clicking confirm button and dismissing it

Starting URL: https://qaboxletstestcypresspracticesite.netlify.app/differentalerttypes.html

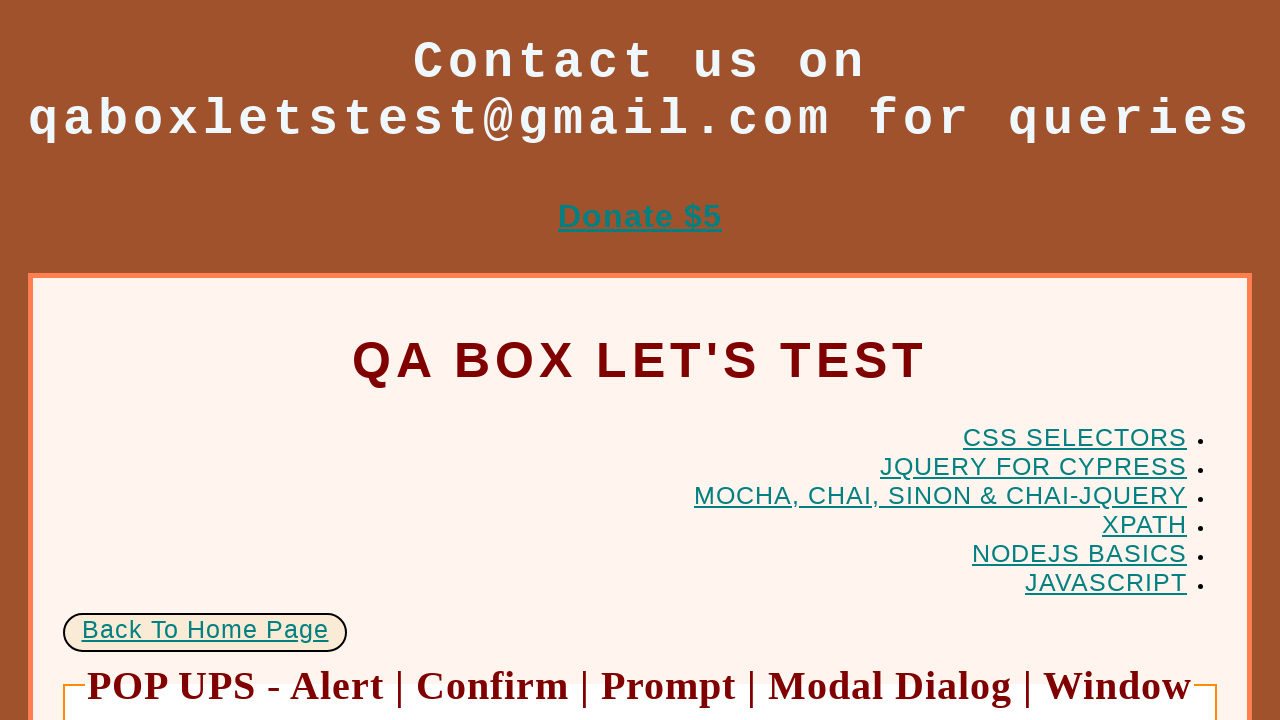

Navigated to confirm dialog test page
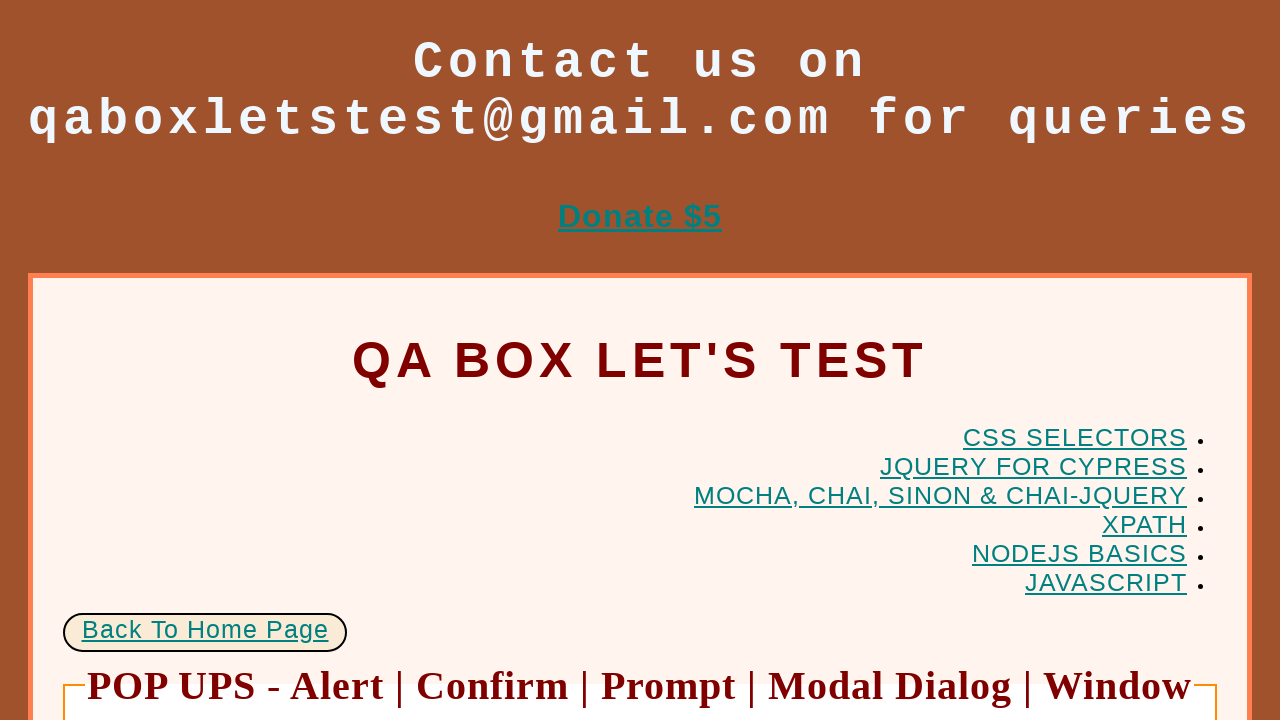

Clicked confirm button to trigger confirm dialog at (688, 500) on #confirm
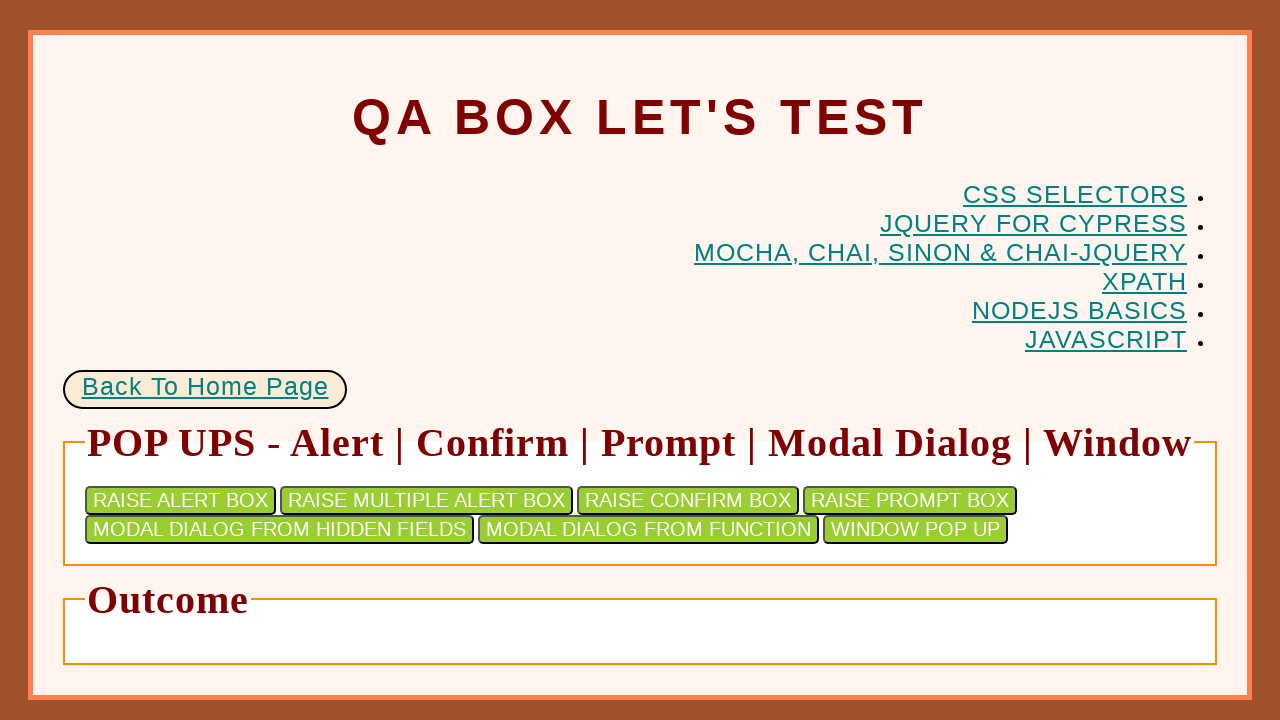

Set up dialog handler to dismiss confirm dialog
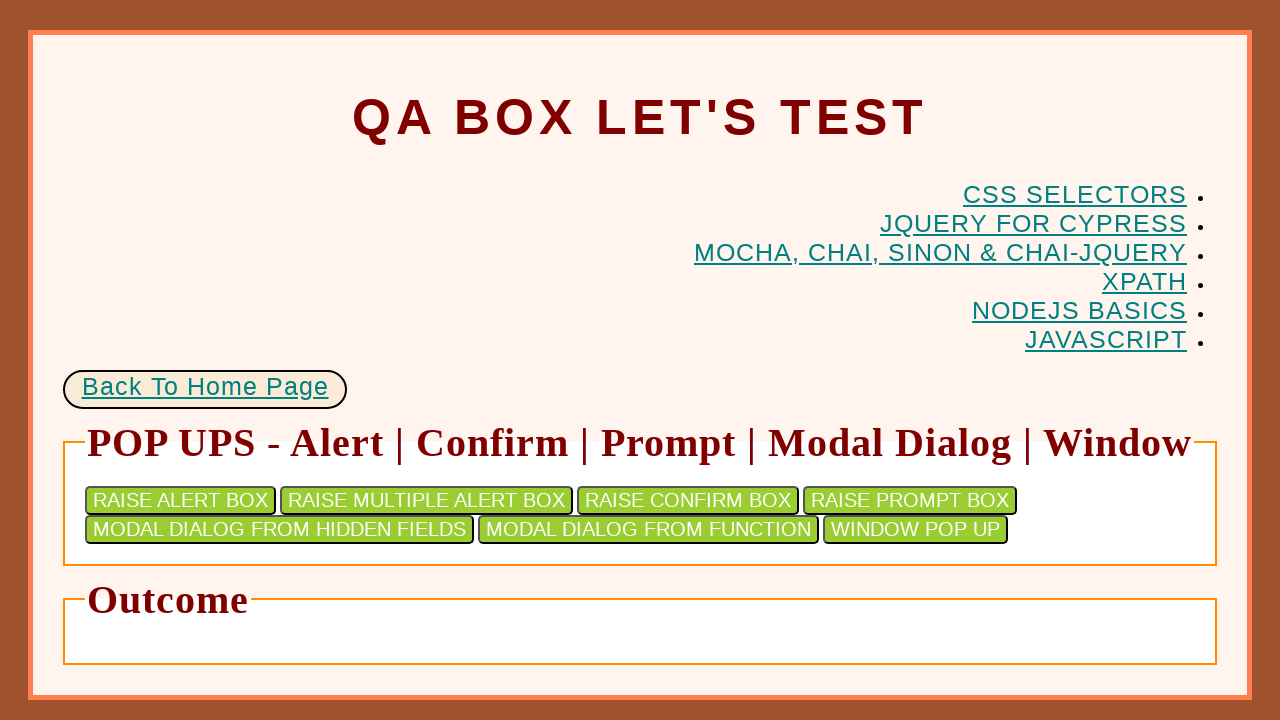

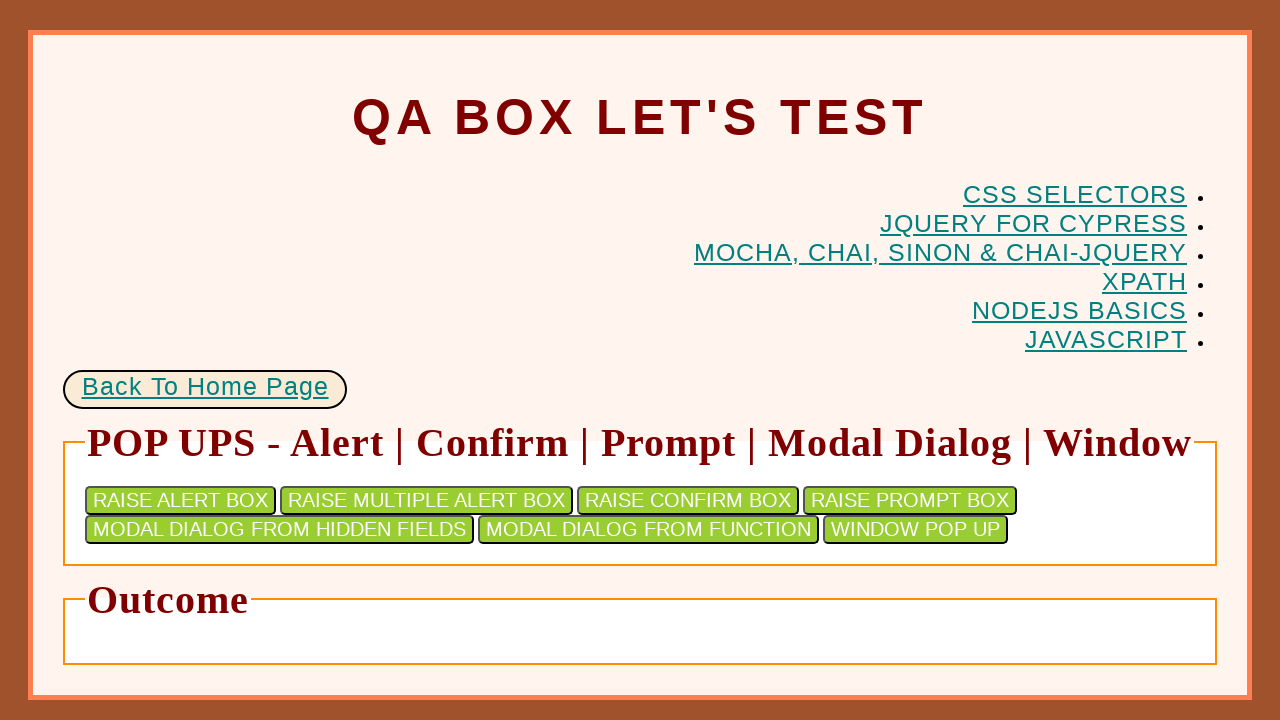